Tests slider interaction by clicking on the slider and moving it.

Starting URL: https://demoqa.com/slider

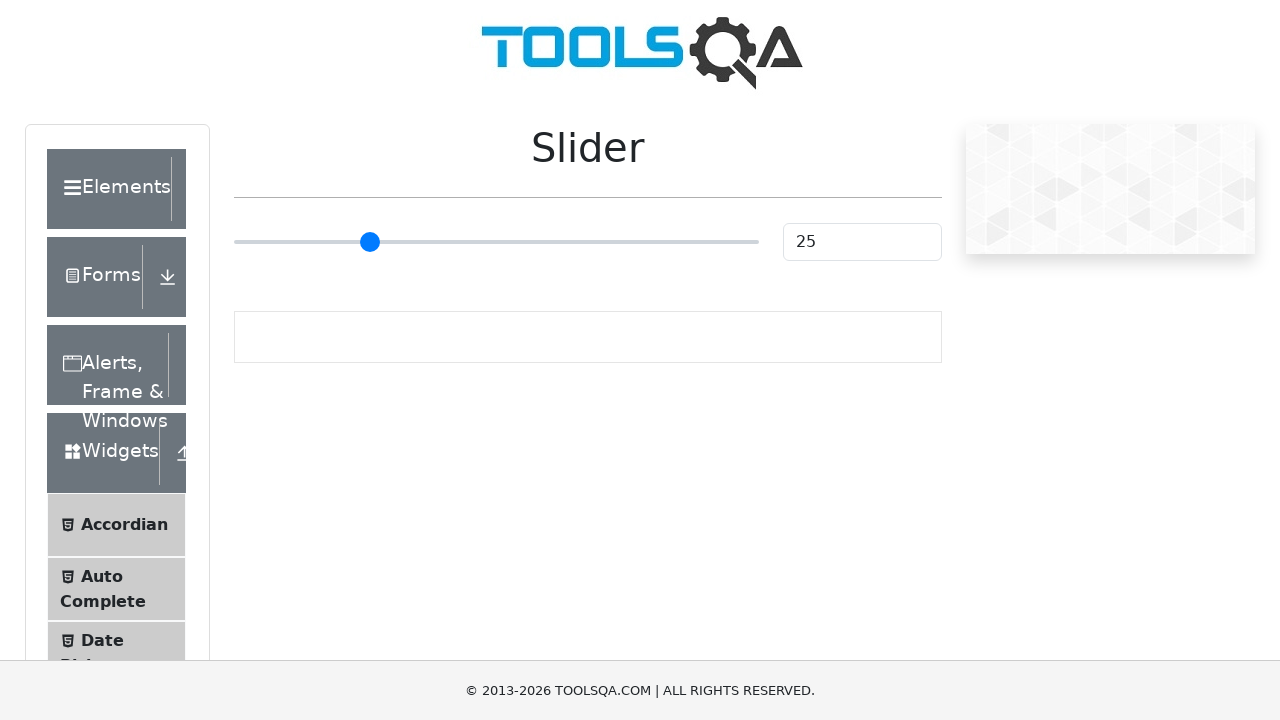

Navigated to slider demo page
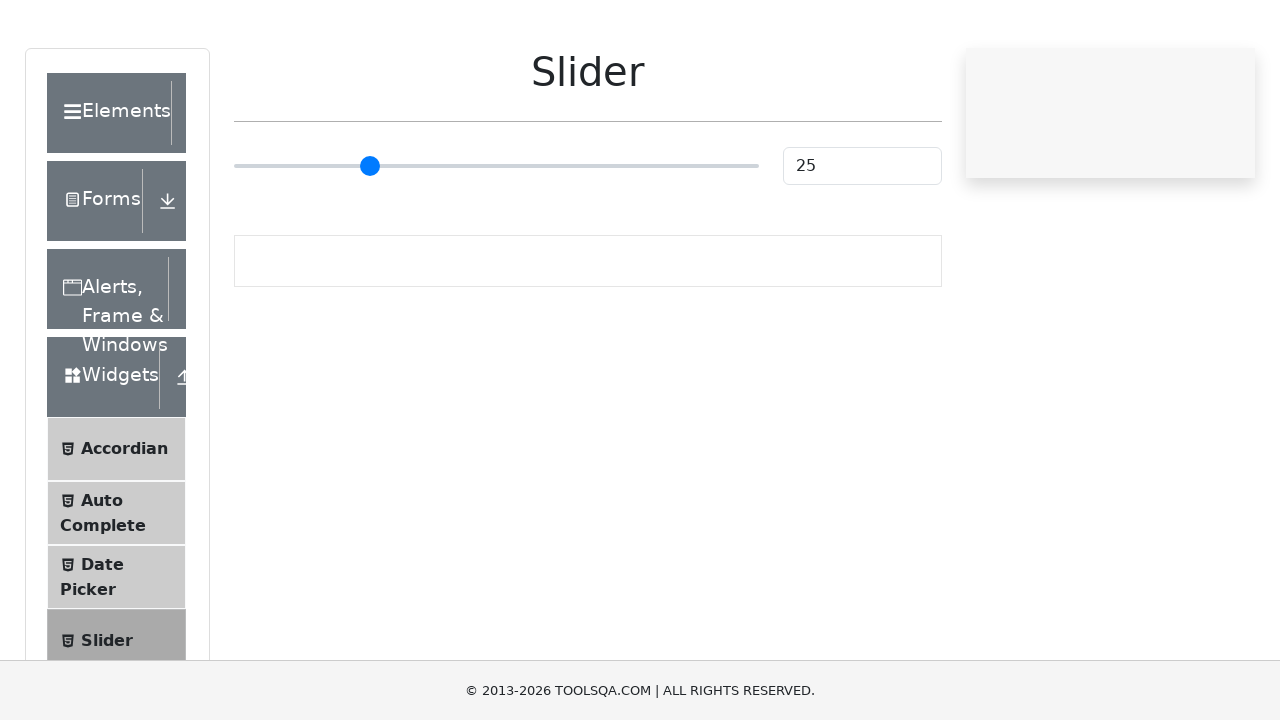

Clicked on the slider element at (496, 242) on input.range-slider
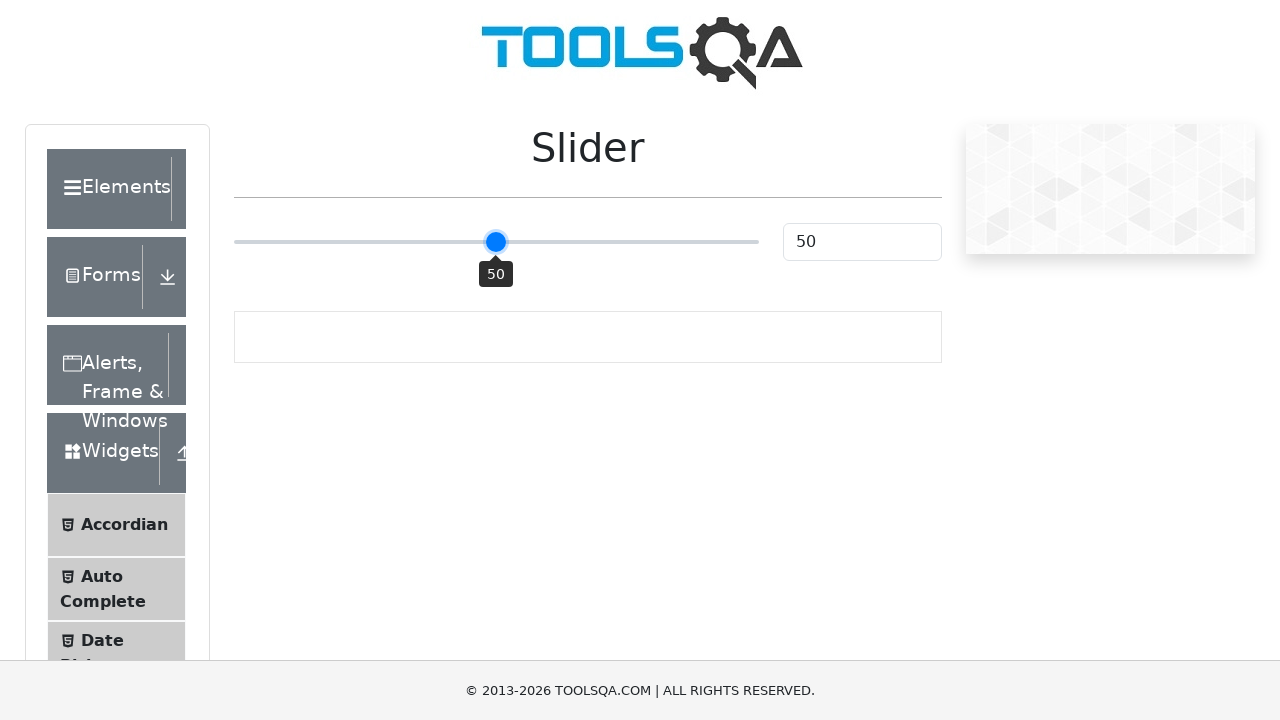

Moved mouse to center of slider at (496, 242)
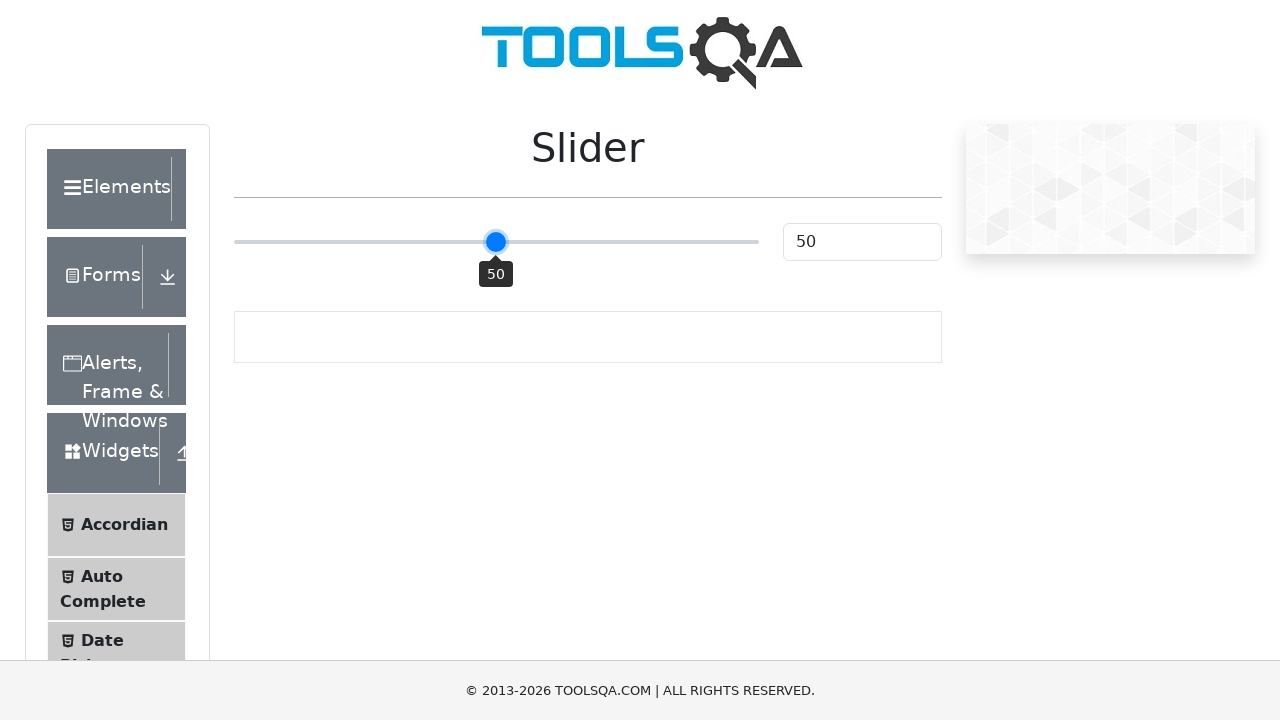

Pressed mouse button down at (496, 242)
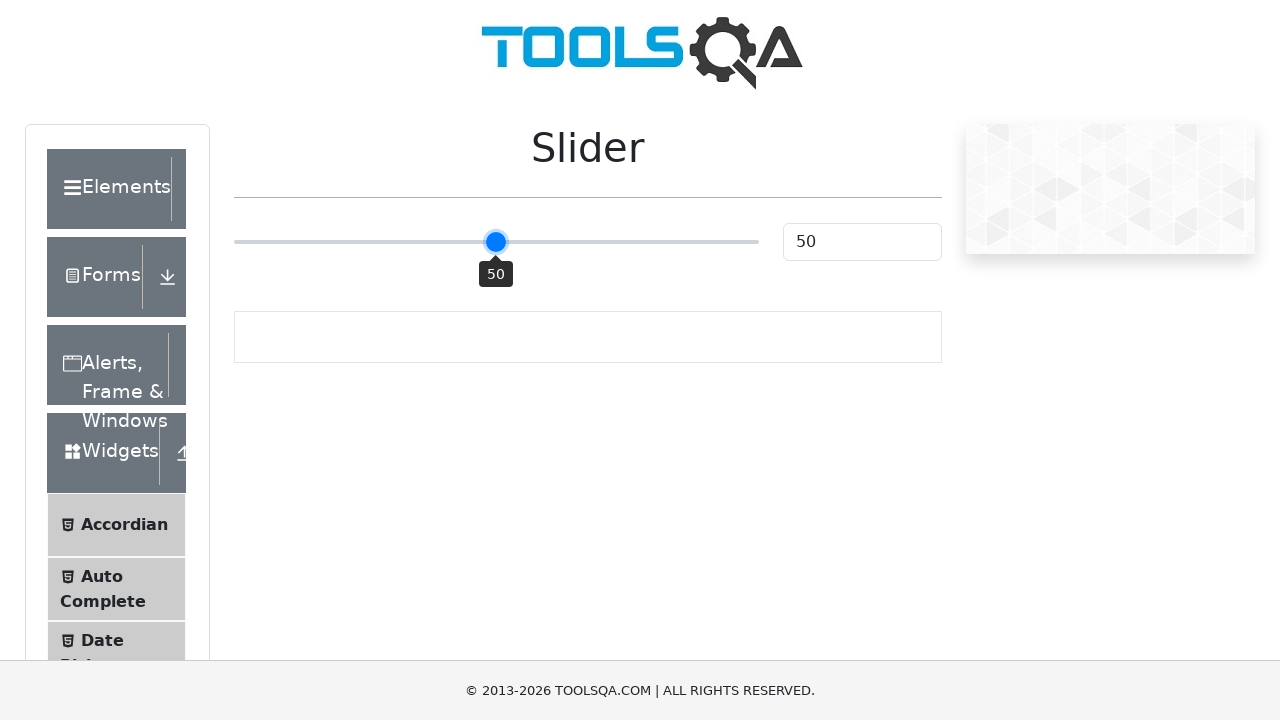

Dragged slider 40 pixels to the right at (536, 242)
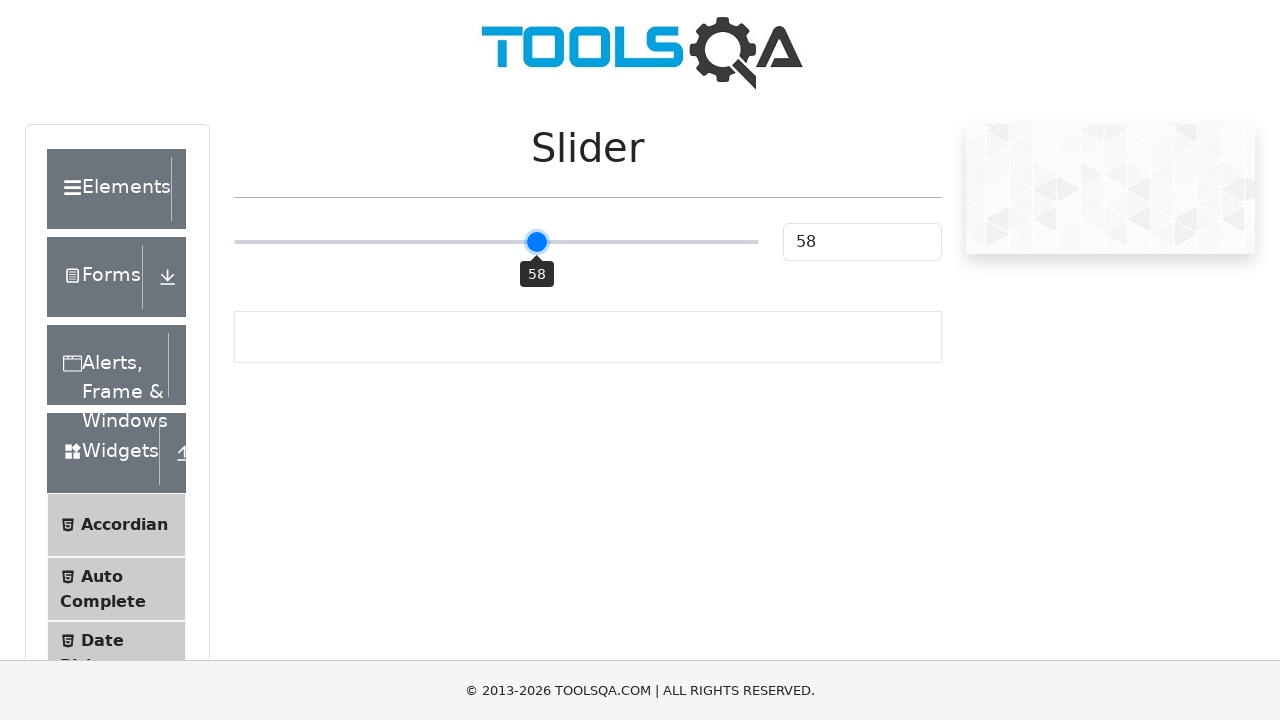

Released mouse button to complete slider drag at (536, 242)
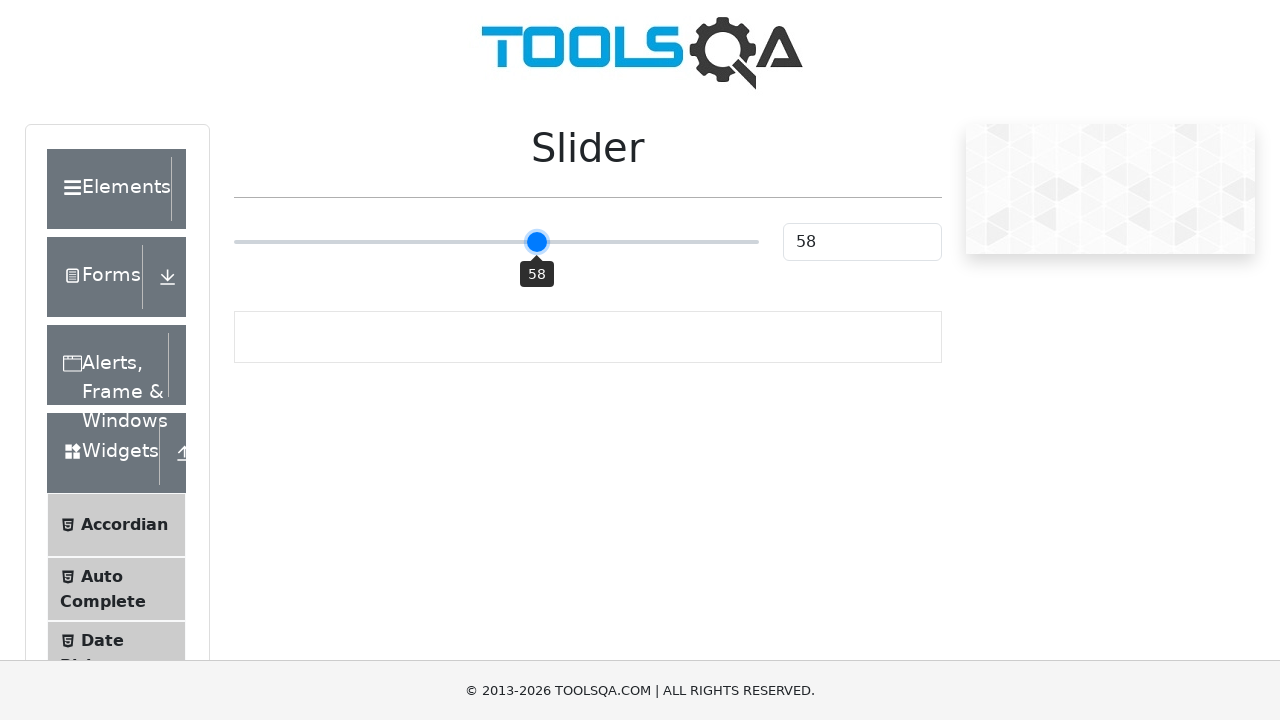

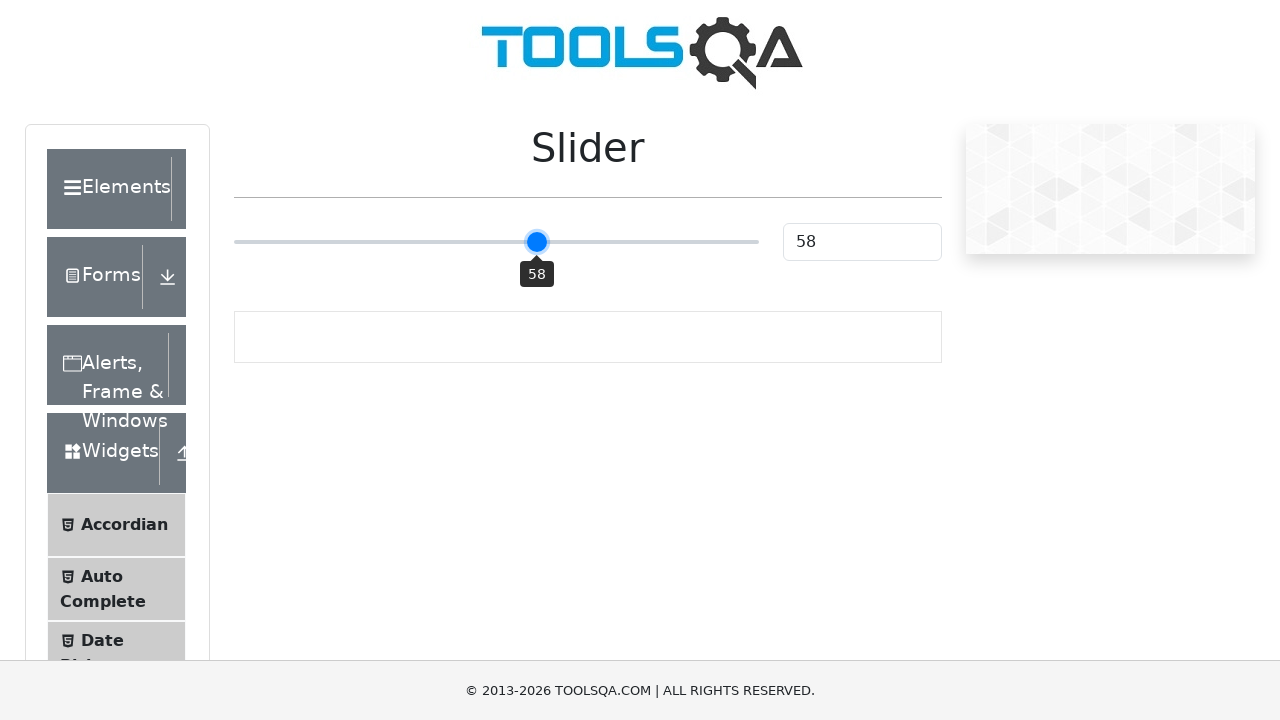